Tests table sorting functionality by clicking on Top Deals link, switching to new tab, clicking column header twice to sort, and verifying the sorted order

Starting URL: https://rahulshettyacademy.com/seleniumPractise/

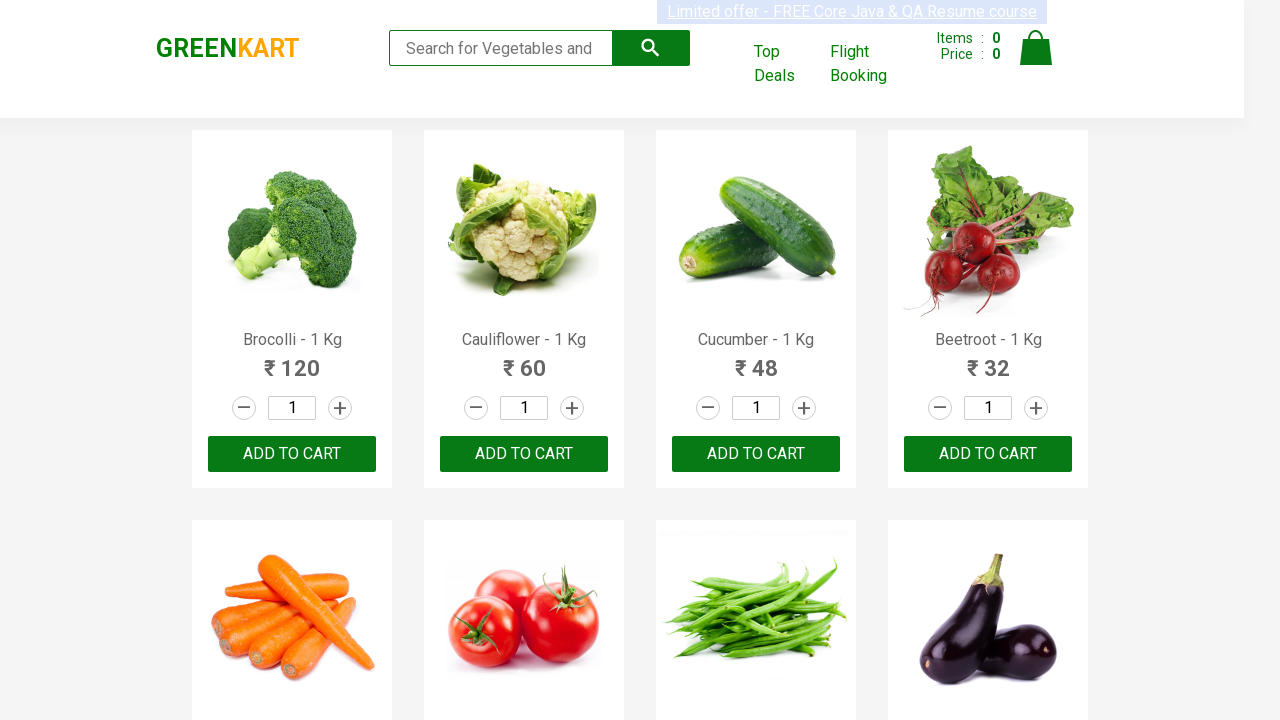

Clicked on Top Deals link to open new tab at (787, 64) on a:has-text('Top Deals')
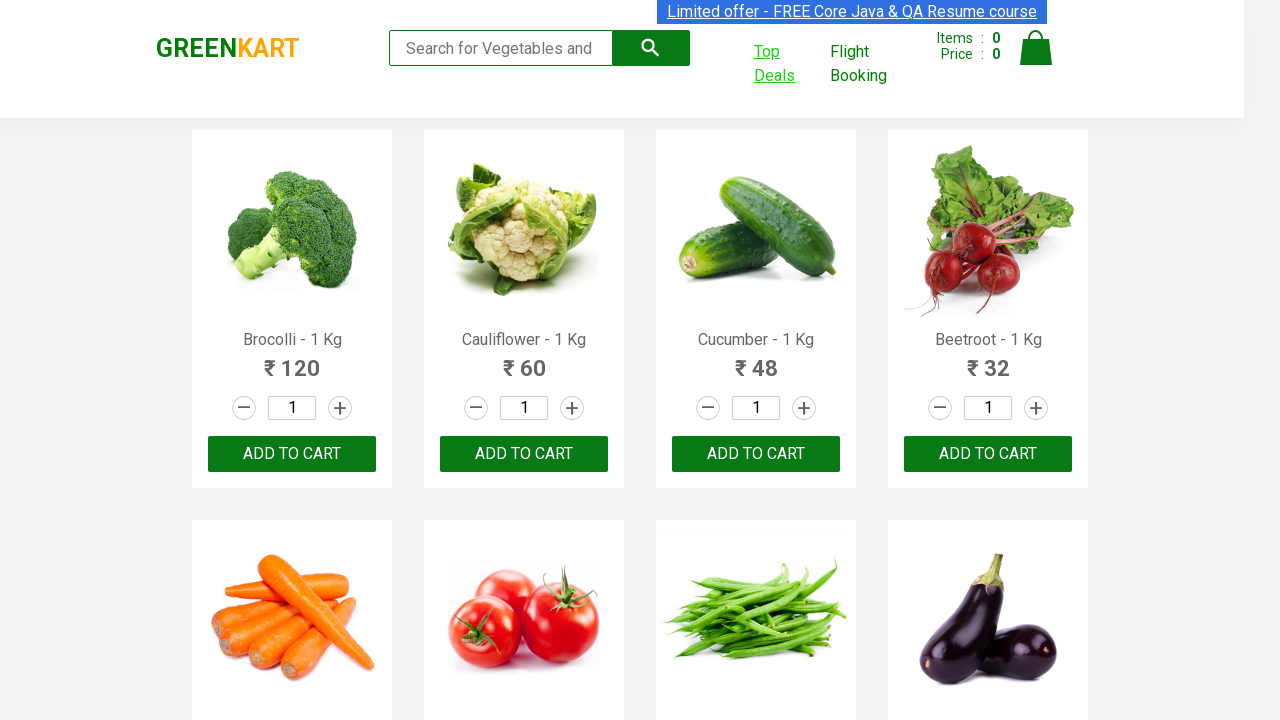

New tab opened and page object captured
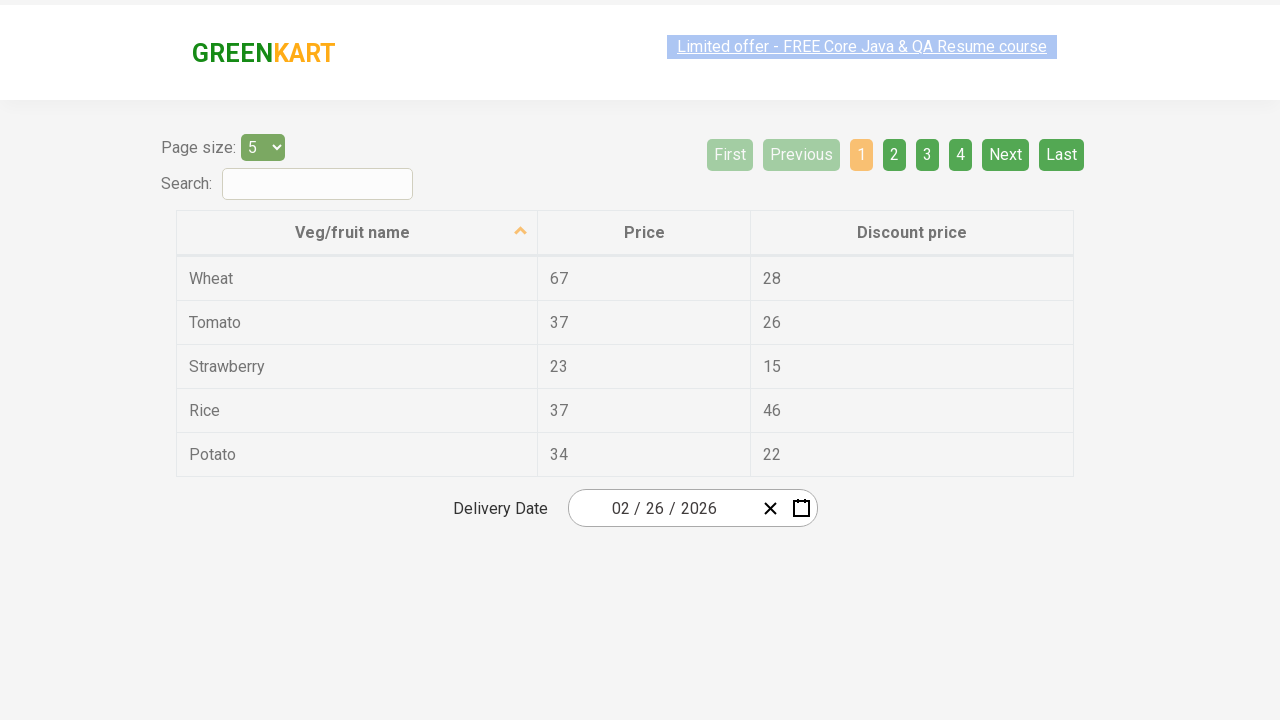

New page loaded completely
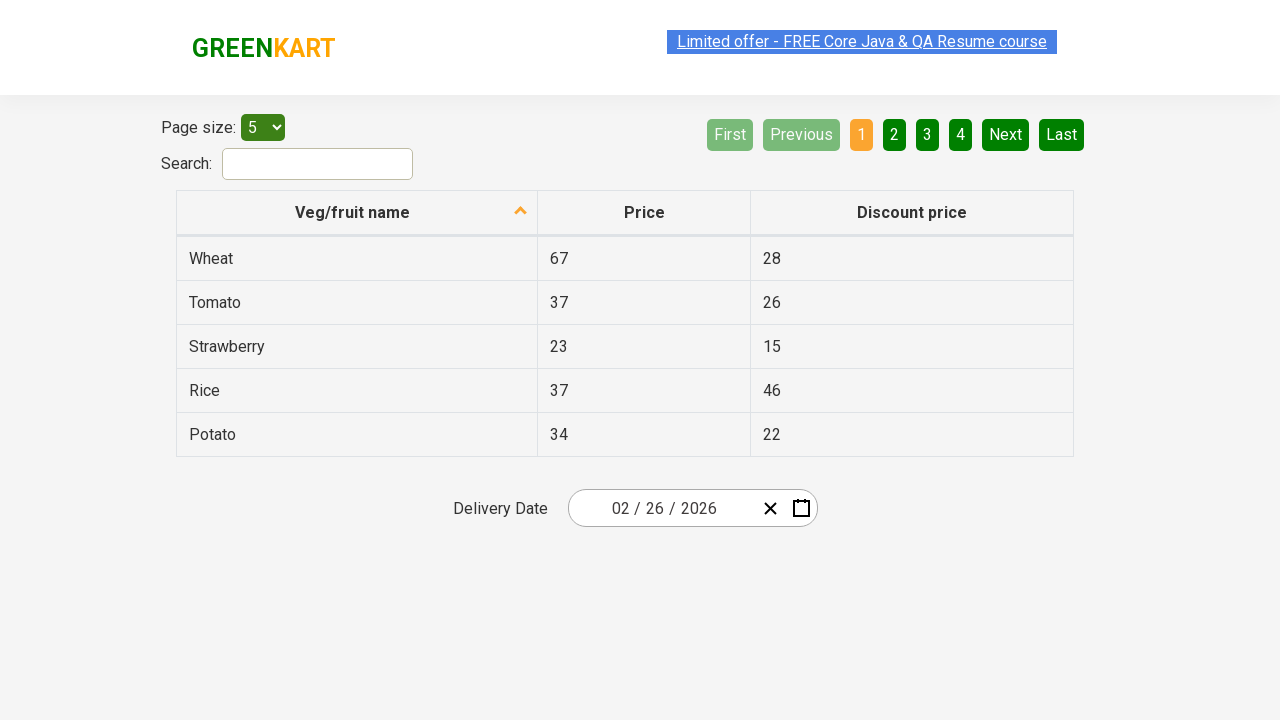

Clicked on second column header (first click) at (644, 213) on tr th:nth-child(2)
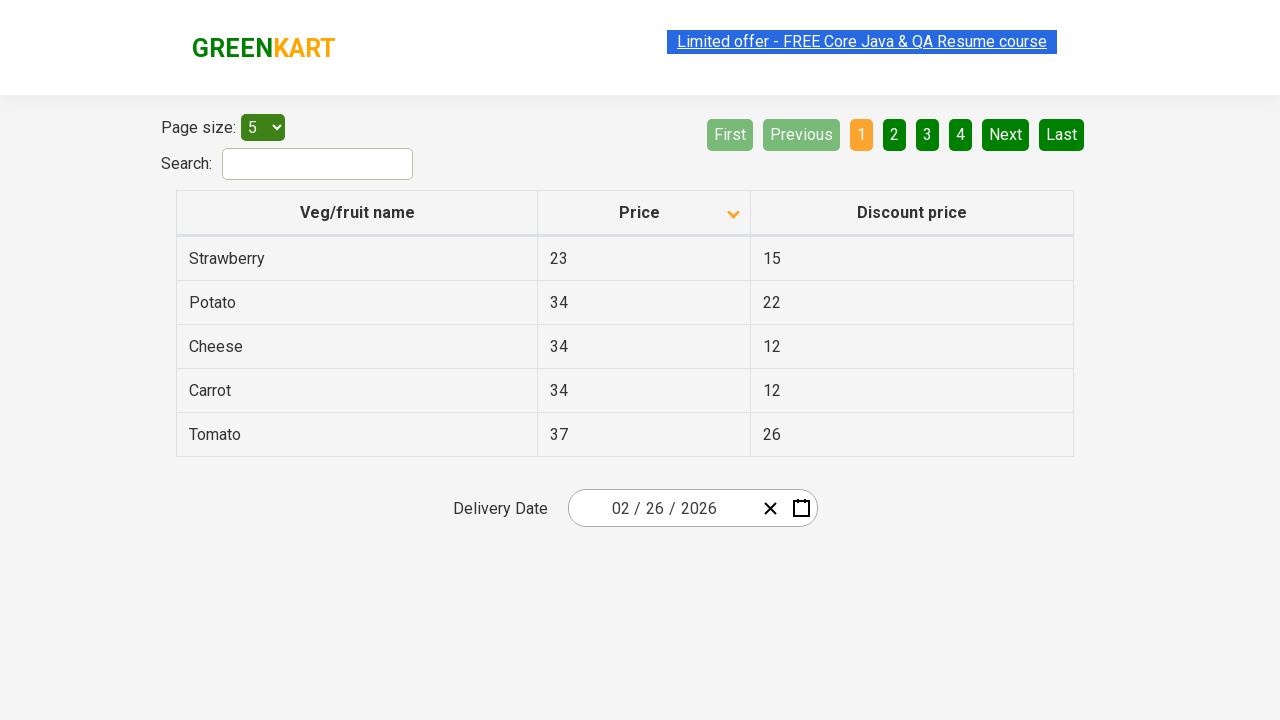

Clicked on second column header (second click to sort descending) at (644, 213) on tr th:nth-child(2)
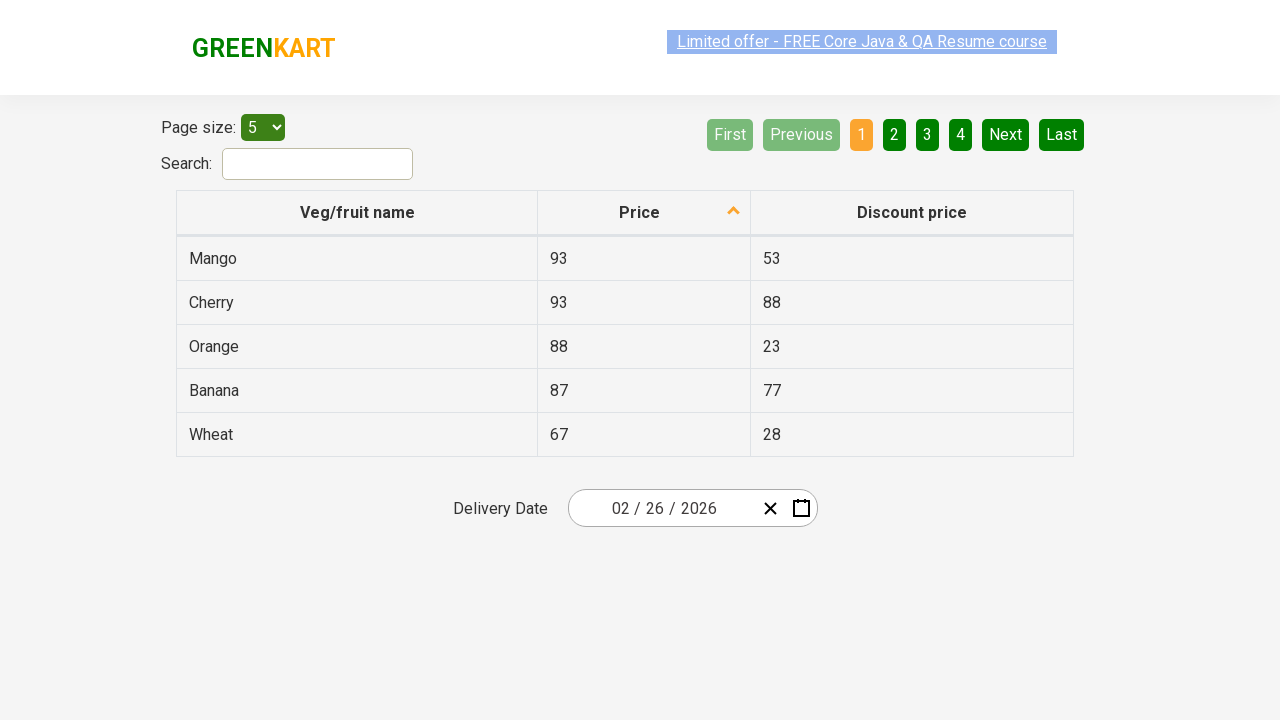

Retrieved 5 items from second column
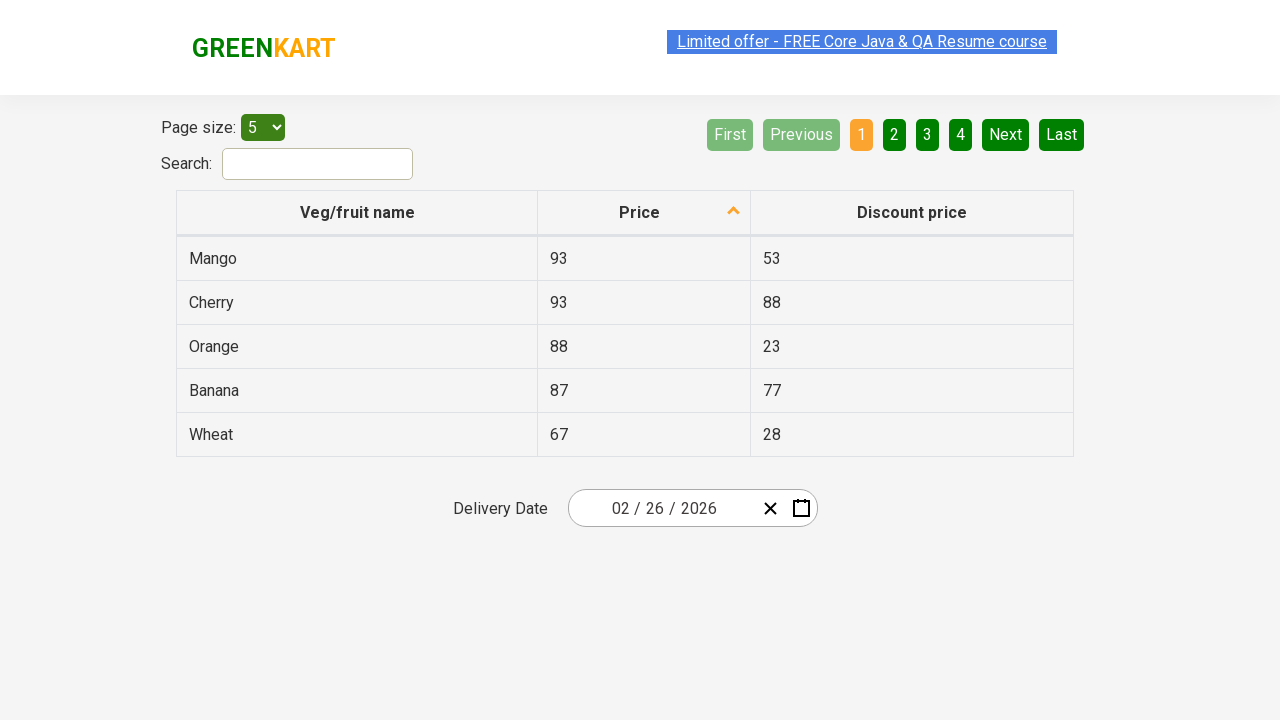

Verified items are sorted in descending order
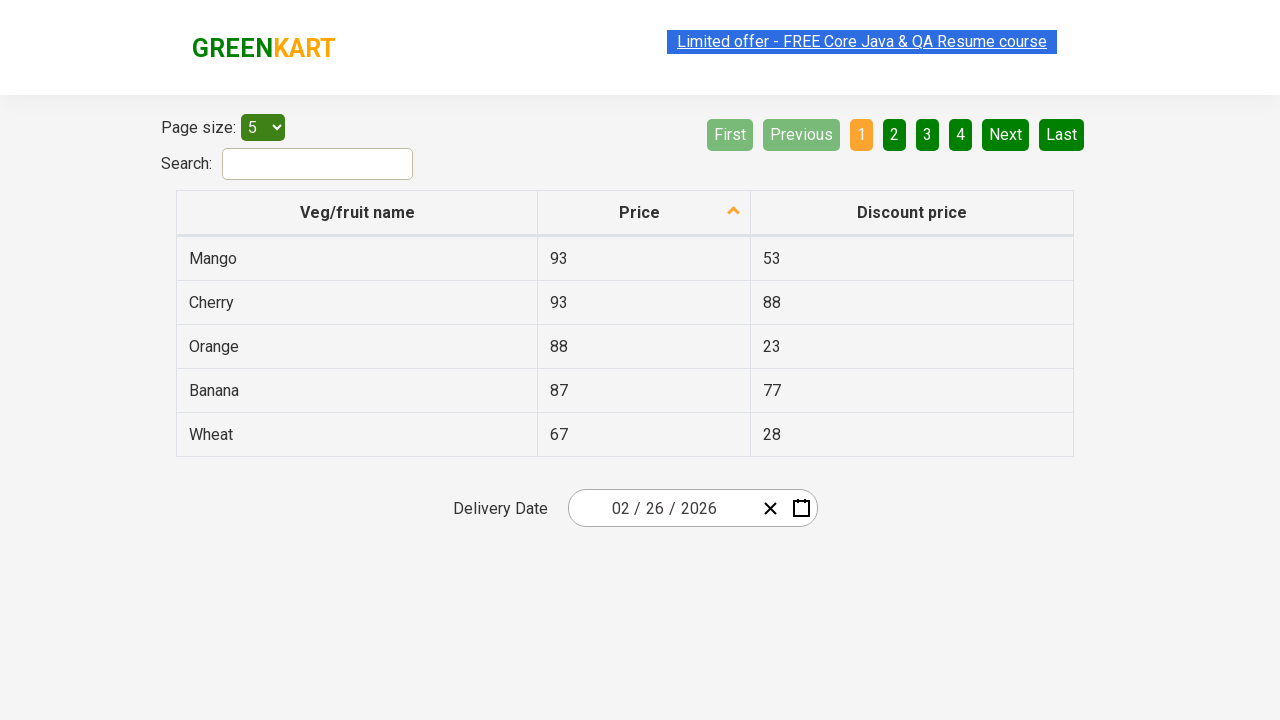

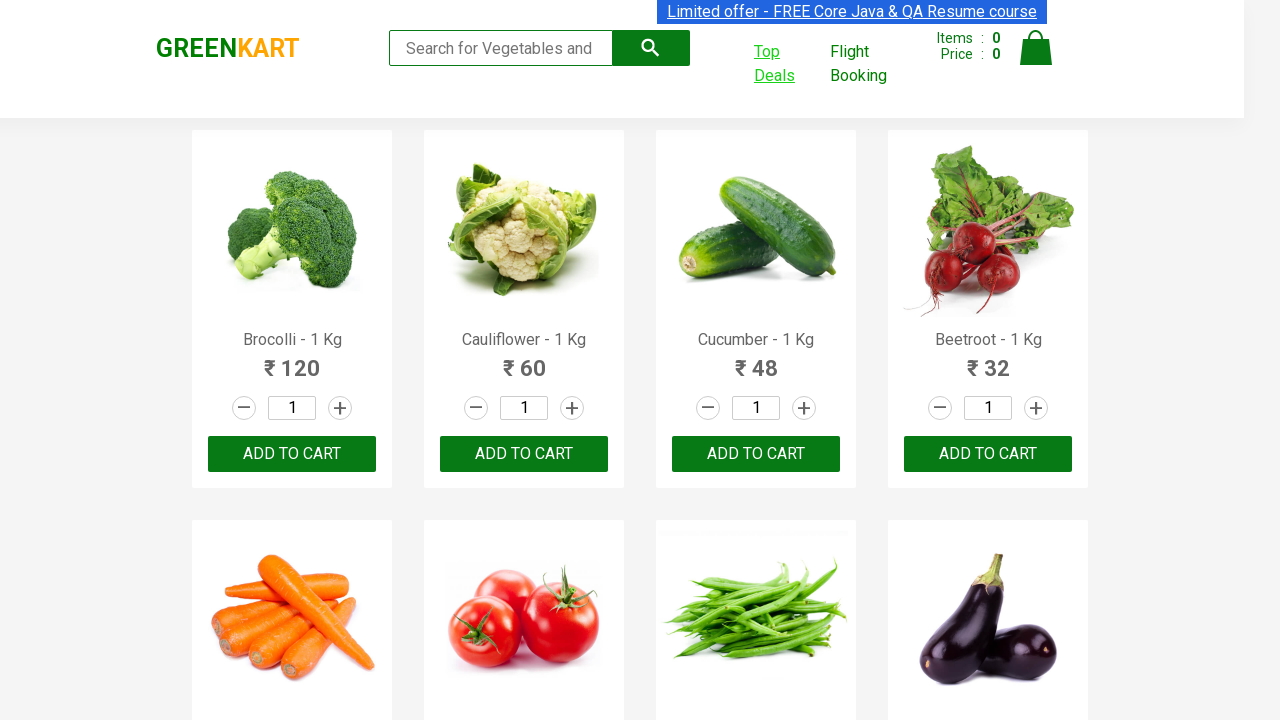